Tests calculator addition with inputs 5 and 25.5 with integer-only mode enabled, expecting result 30

Starting URL: https://testsheepnz.github.io/BasicCalculator.html#main-body

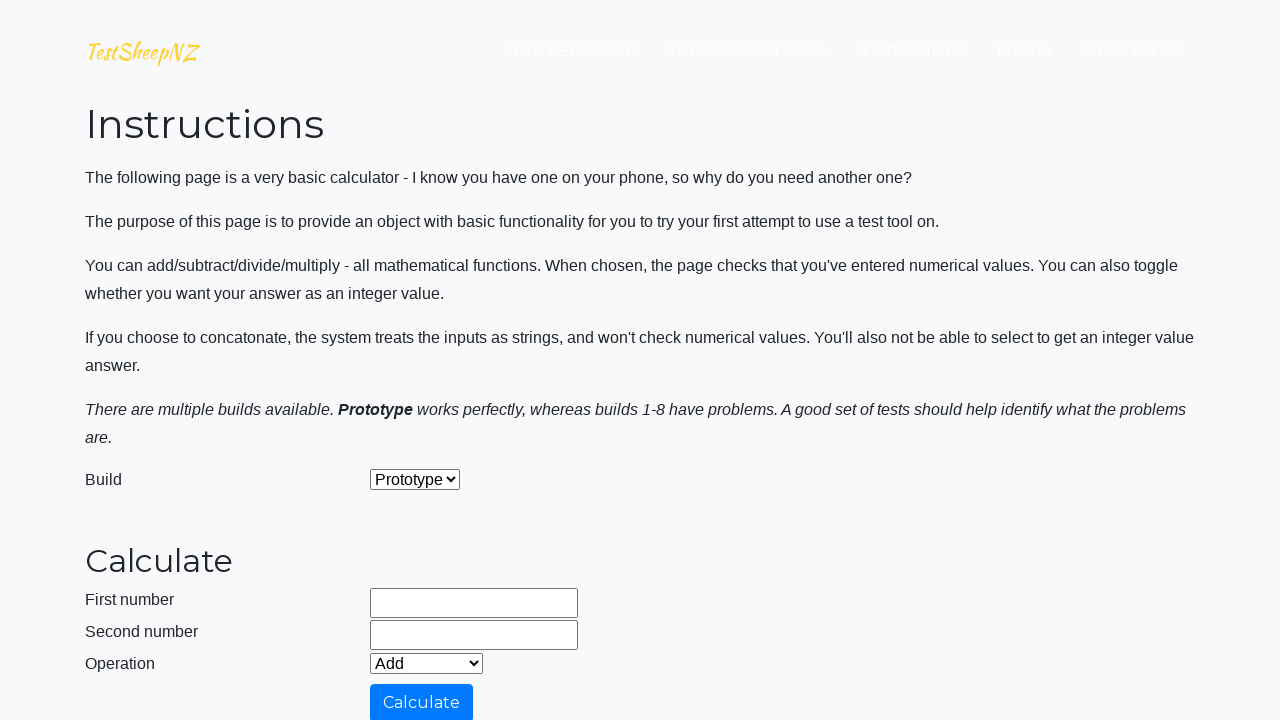

Filled first number field with '5' on #number1Field
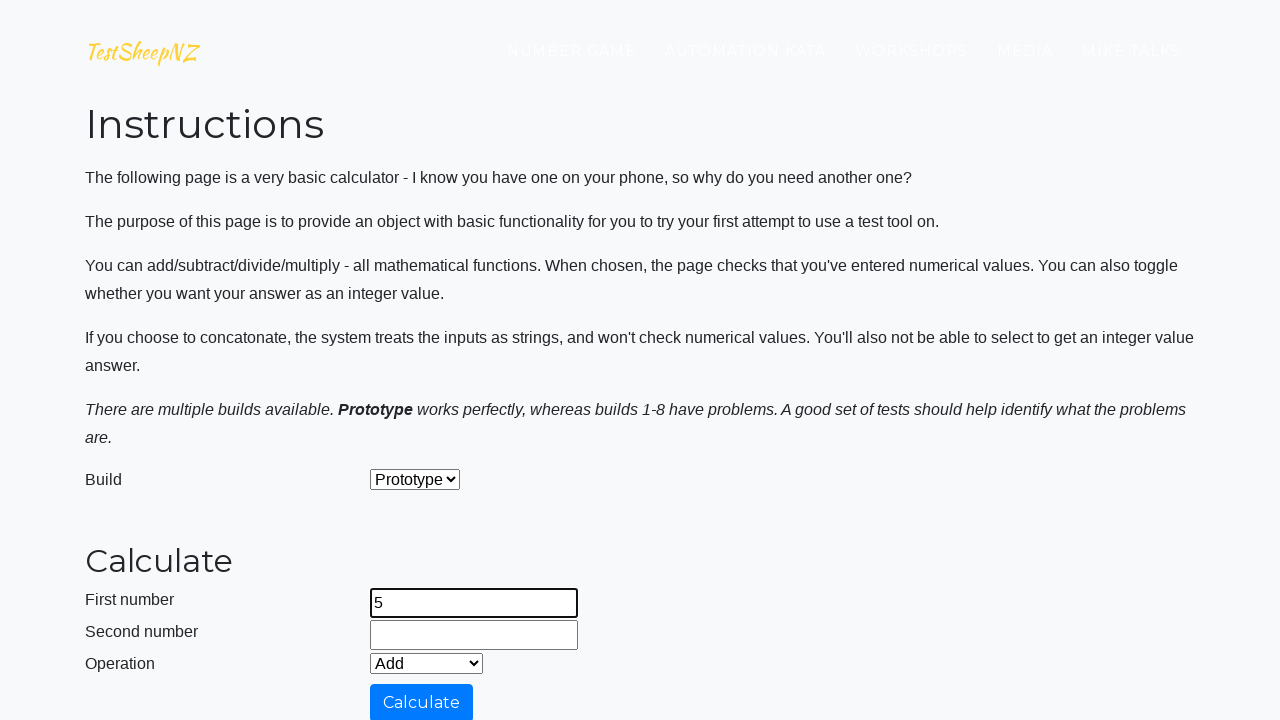

Filled second number field with '25.5' on #number2Field
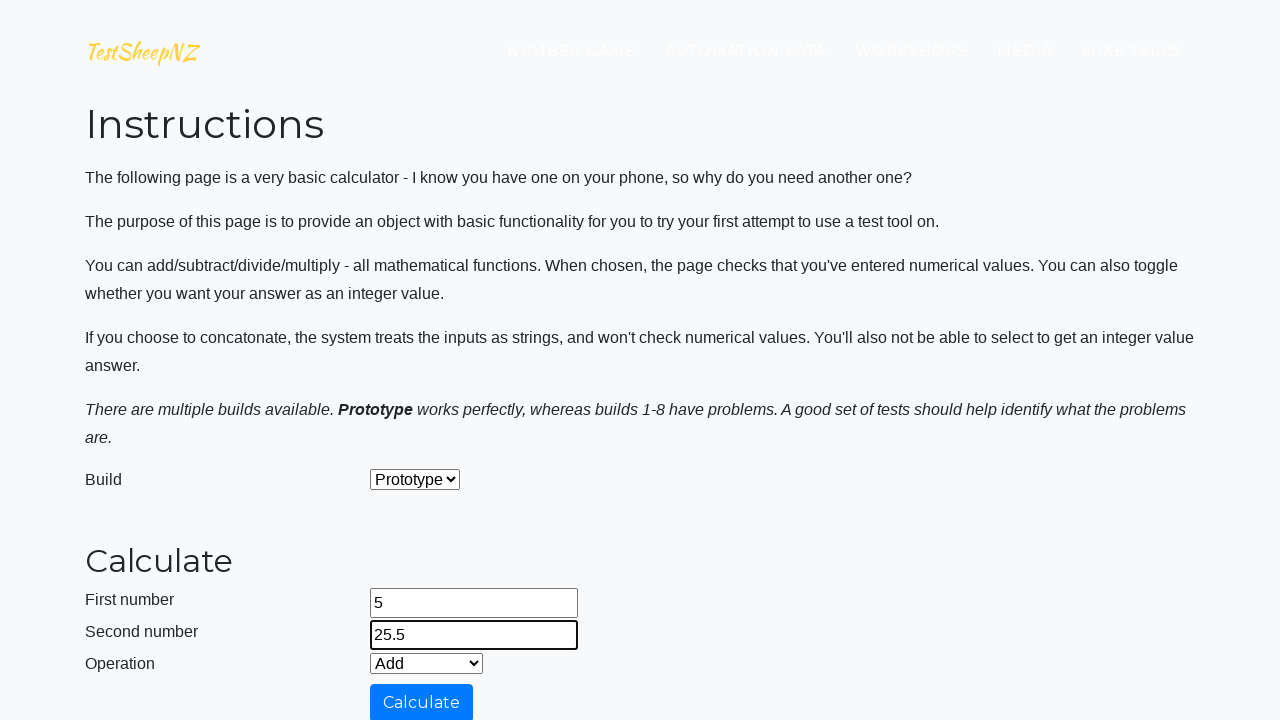

Enabled integer-only mode checkbox at (376, 428) on #integerSelect
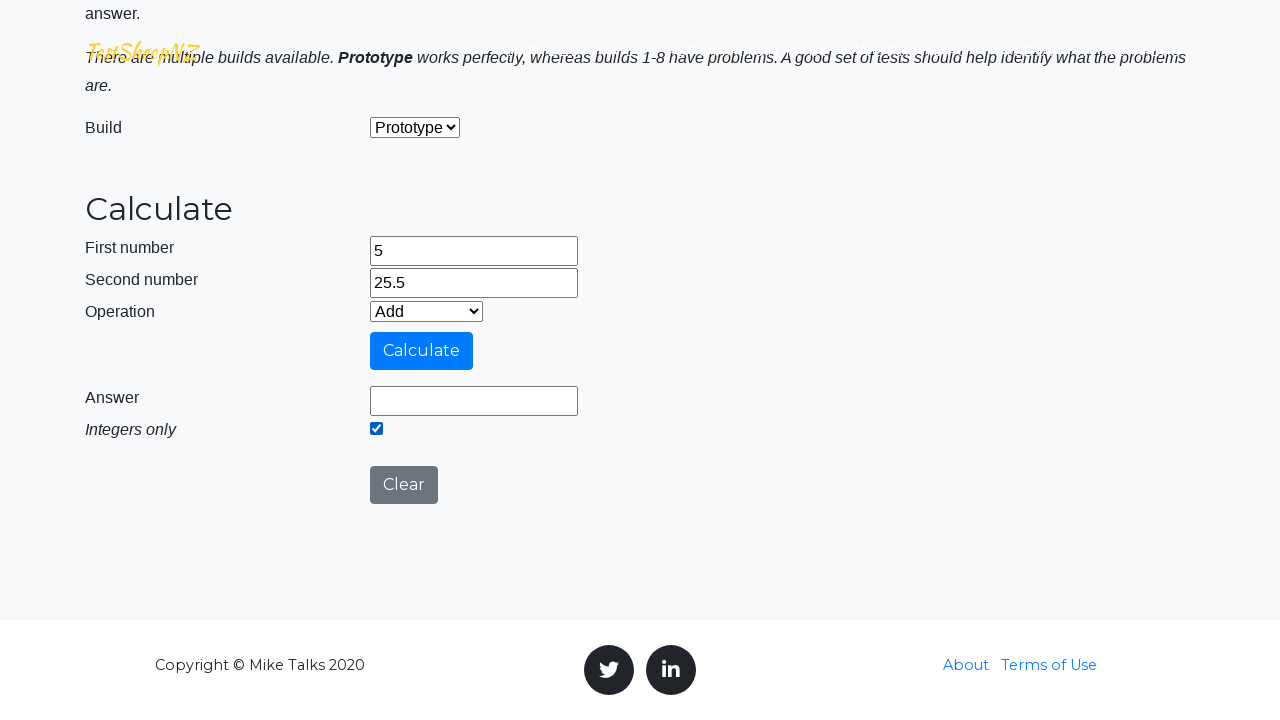

Clicked calculate button to perform addition at (422, 351) on #calculateButton
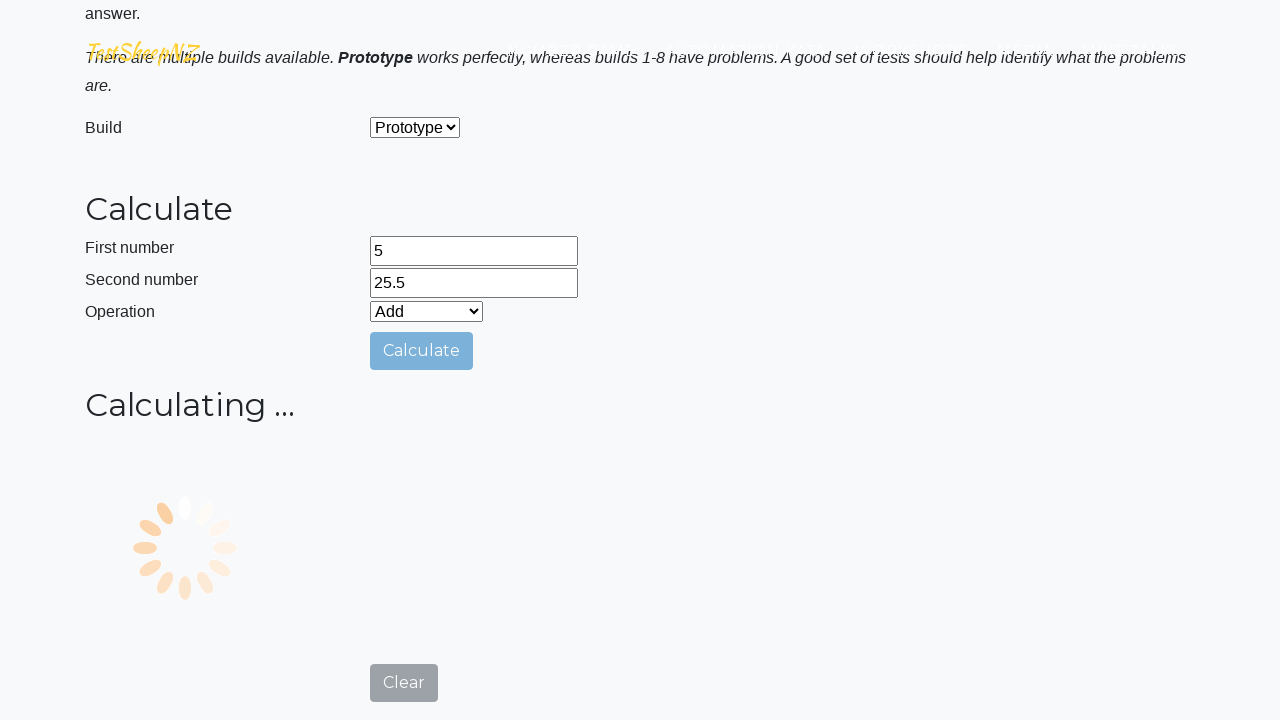

Waited for answer field to be visible
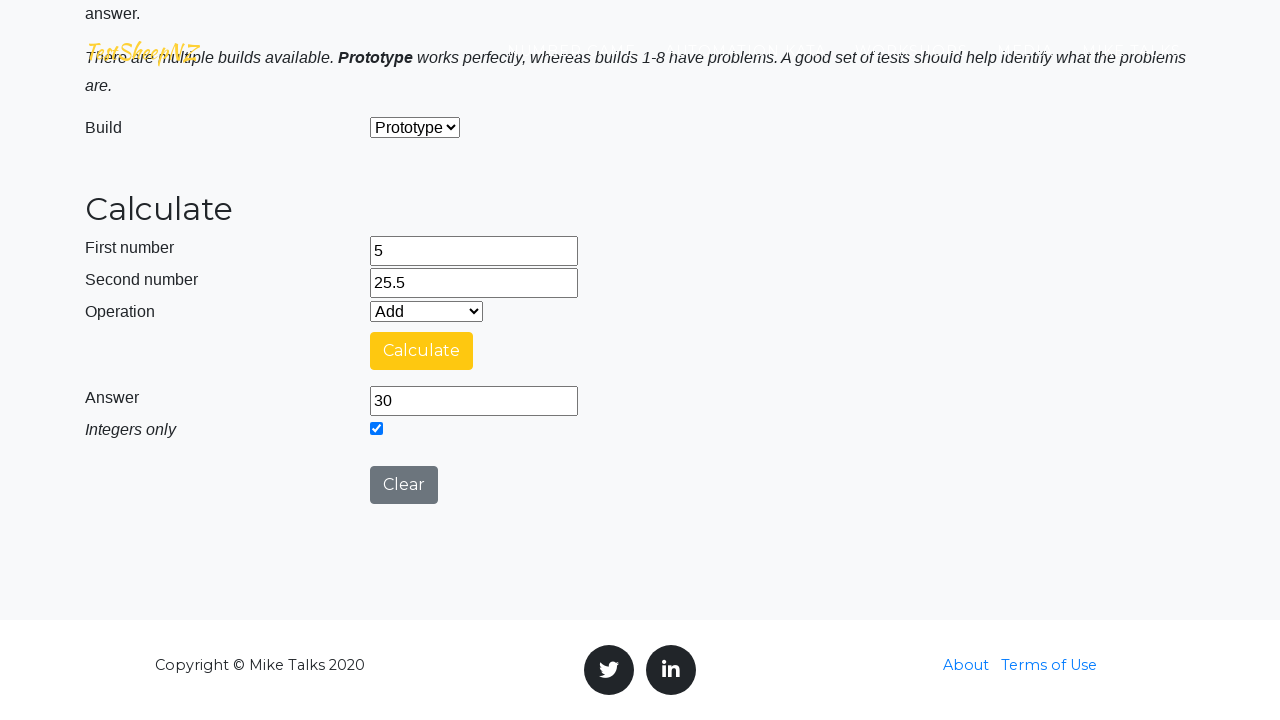

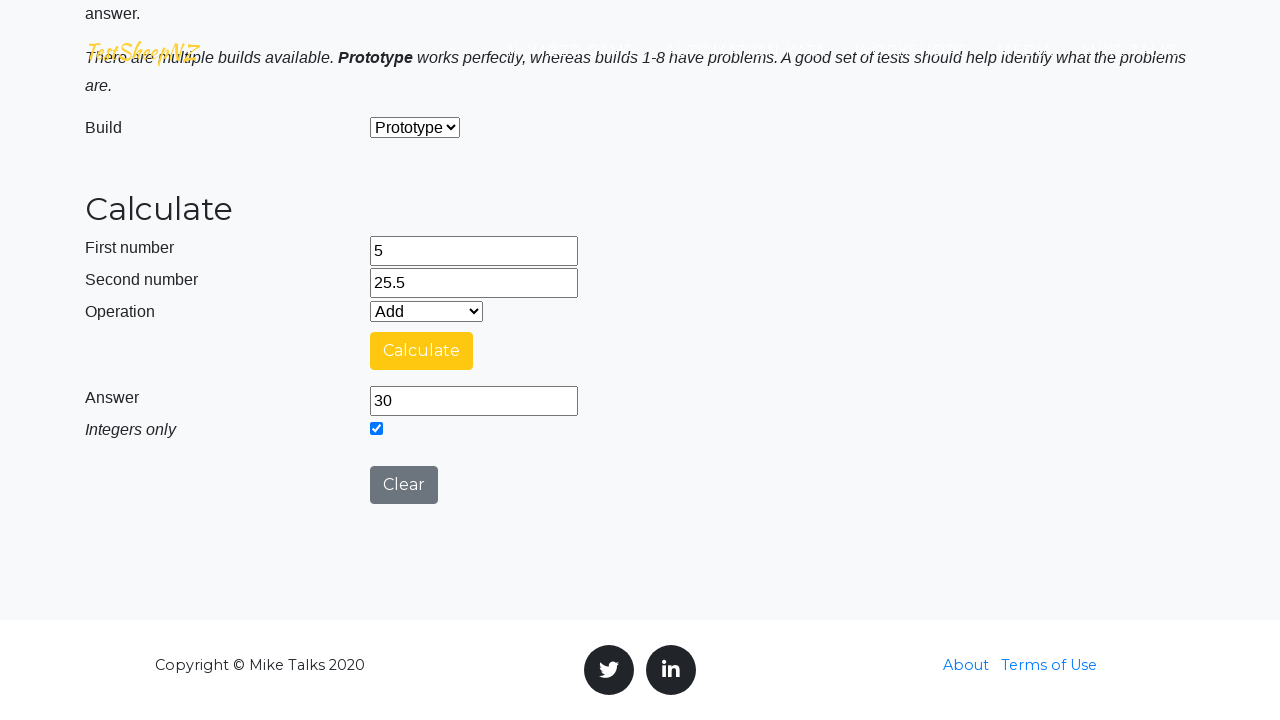